Tests file upload functionality by navigating to the File Upload page, uploading a file, and verifying the upload was successful

Starting URL: https://the-internet.herokuapp.com/

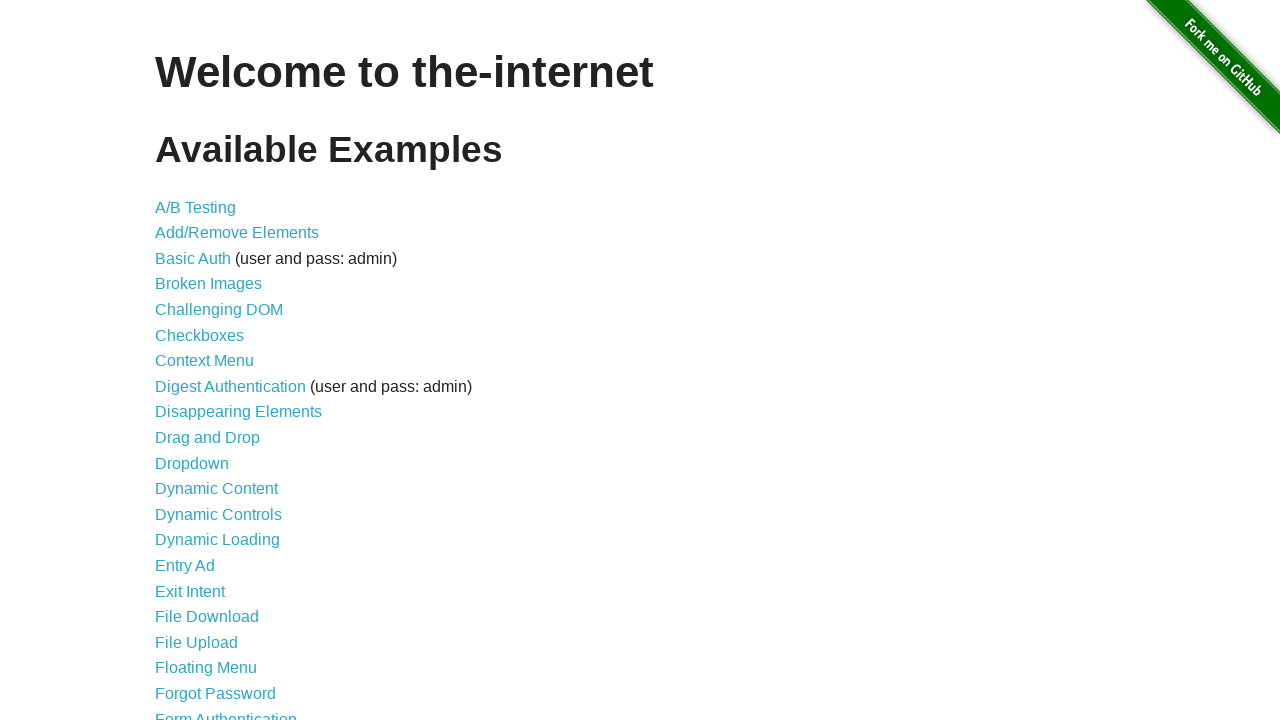

Clicked on File Upload link at (196, 642) on text=File Upload
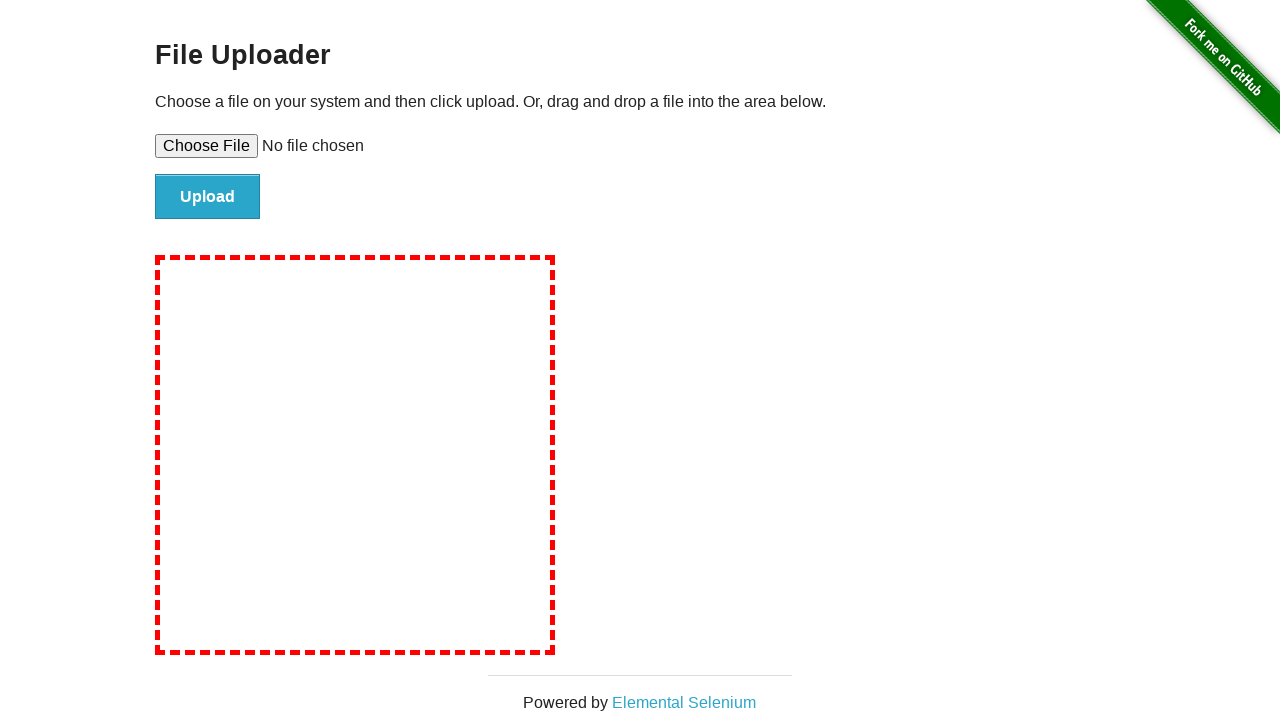

Retrieved heading text content
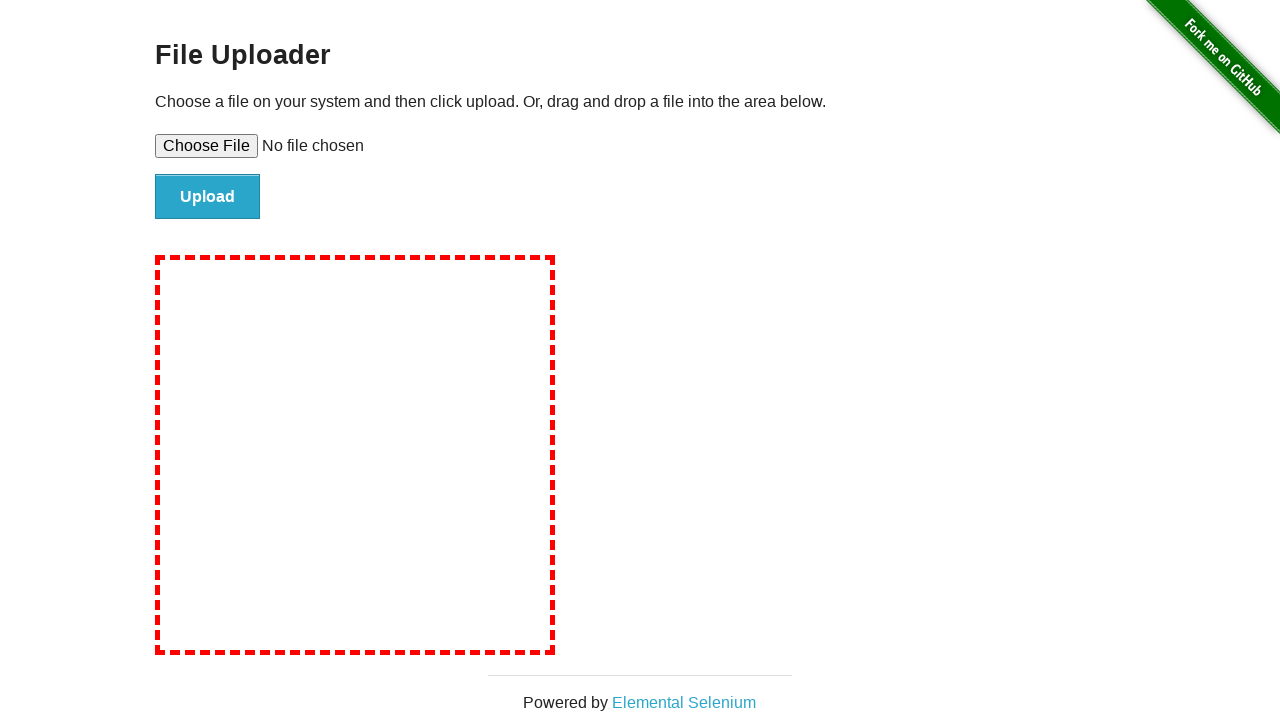

Verified heading is 'File Uploader'
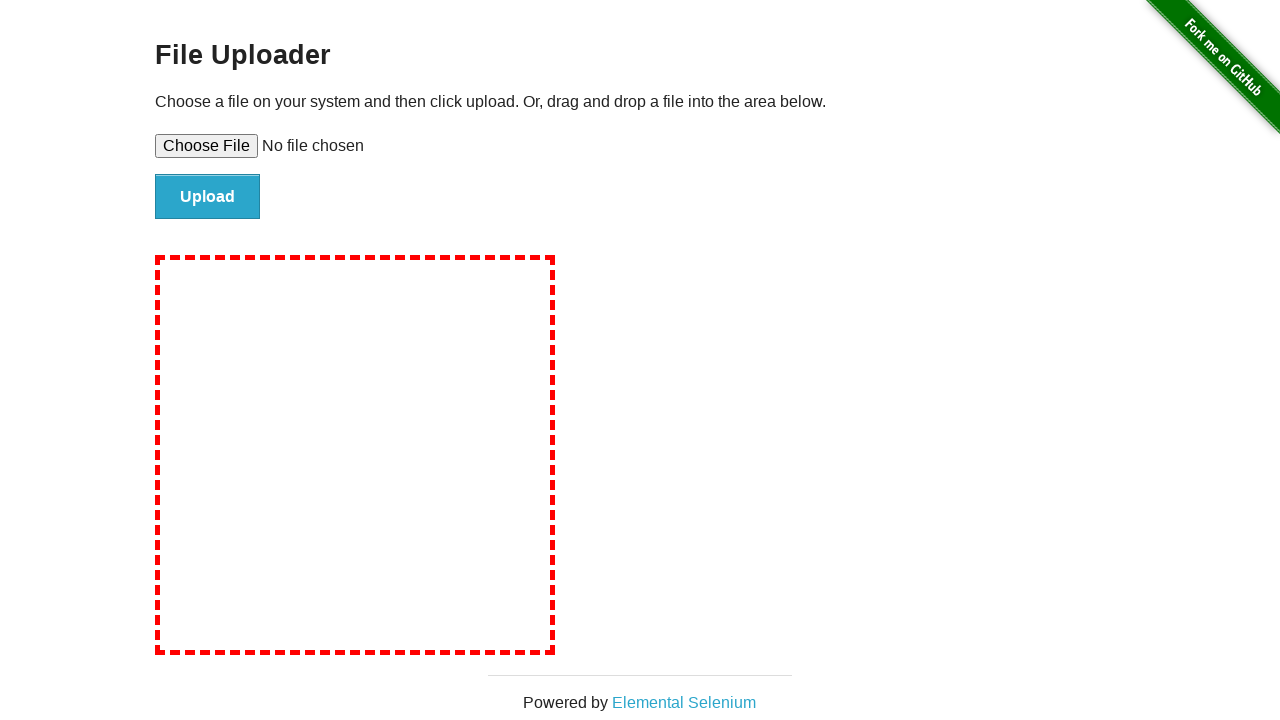

Created test file at /tmp/test_upload_file.txt
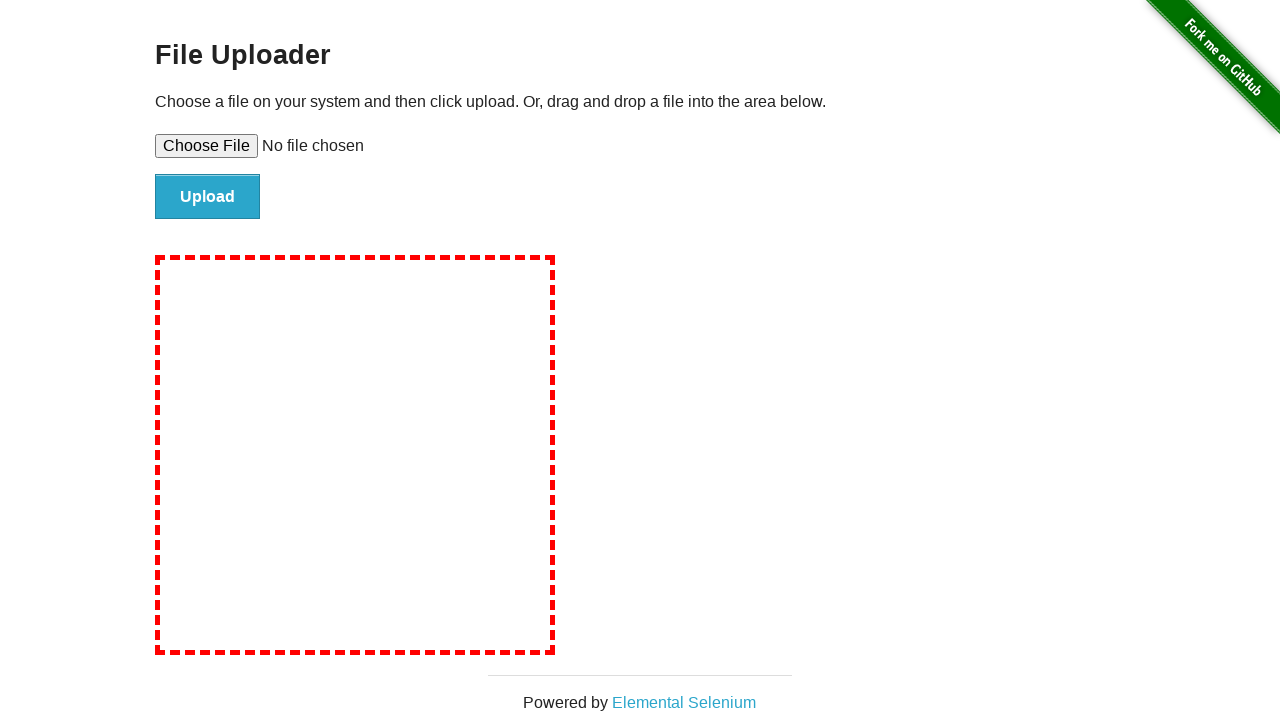

Set file input with test file
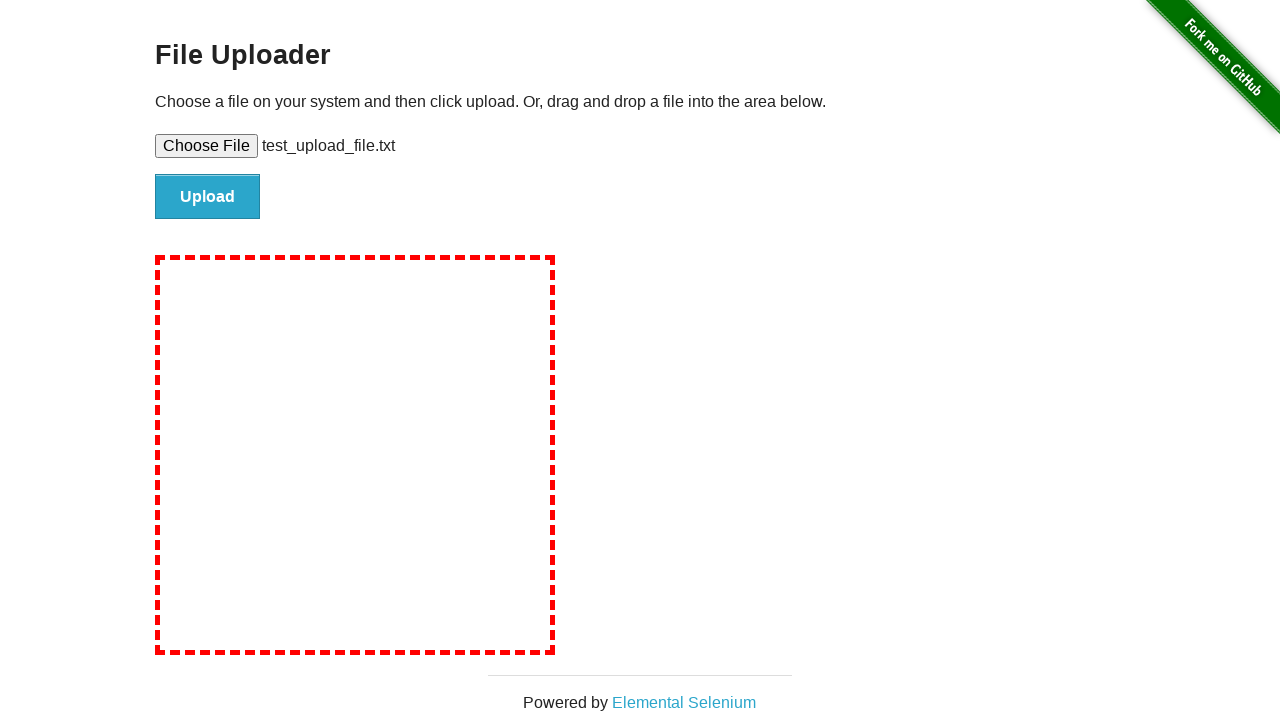

Clicked upload button at (208, 197) on #file-submit
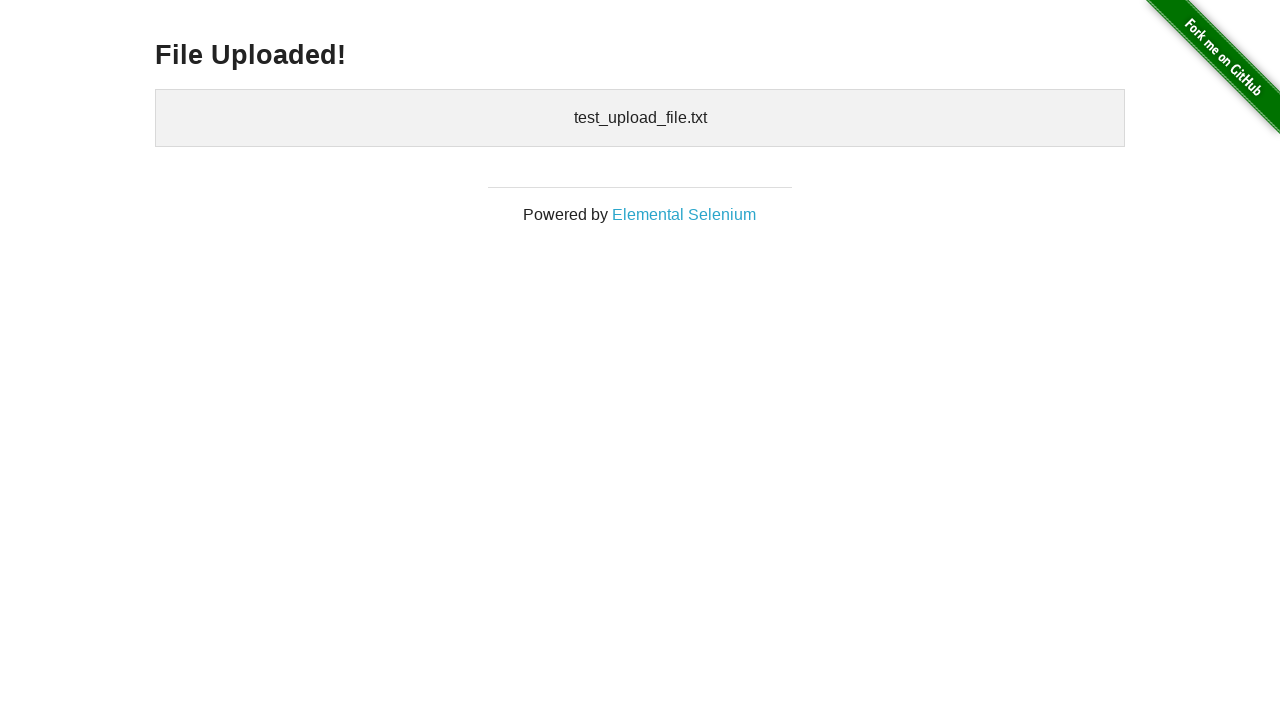

Waited for uploaded files element to appear
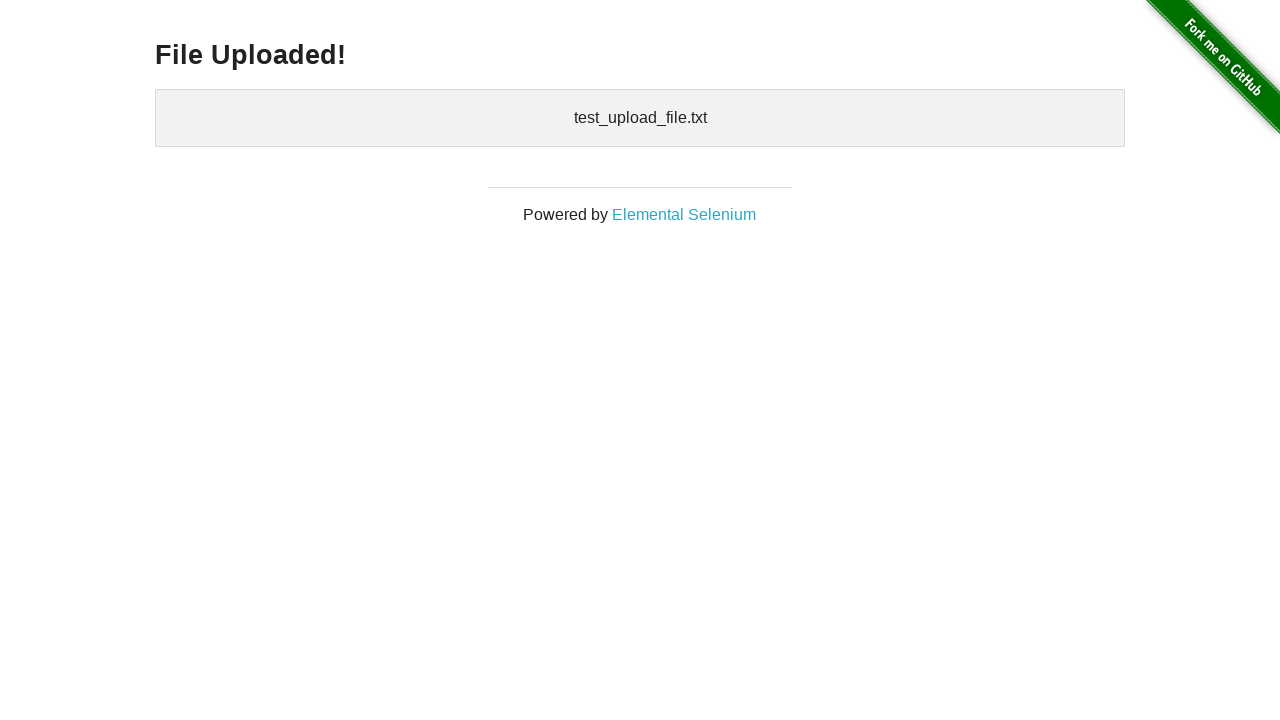

Retrieved uploaded file name from page
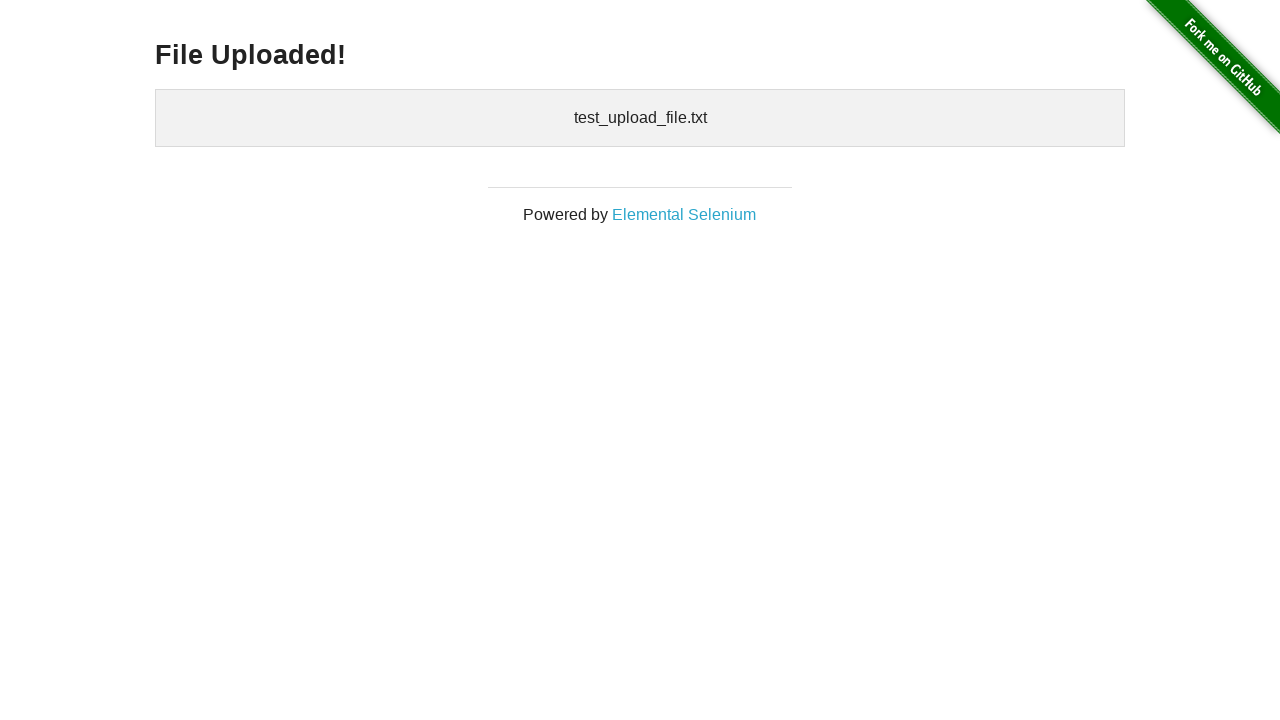

Verified that 'test_upload_file.txt' appears in uploaded files
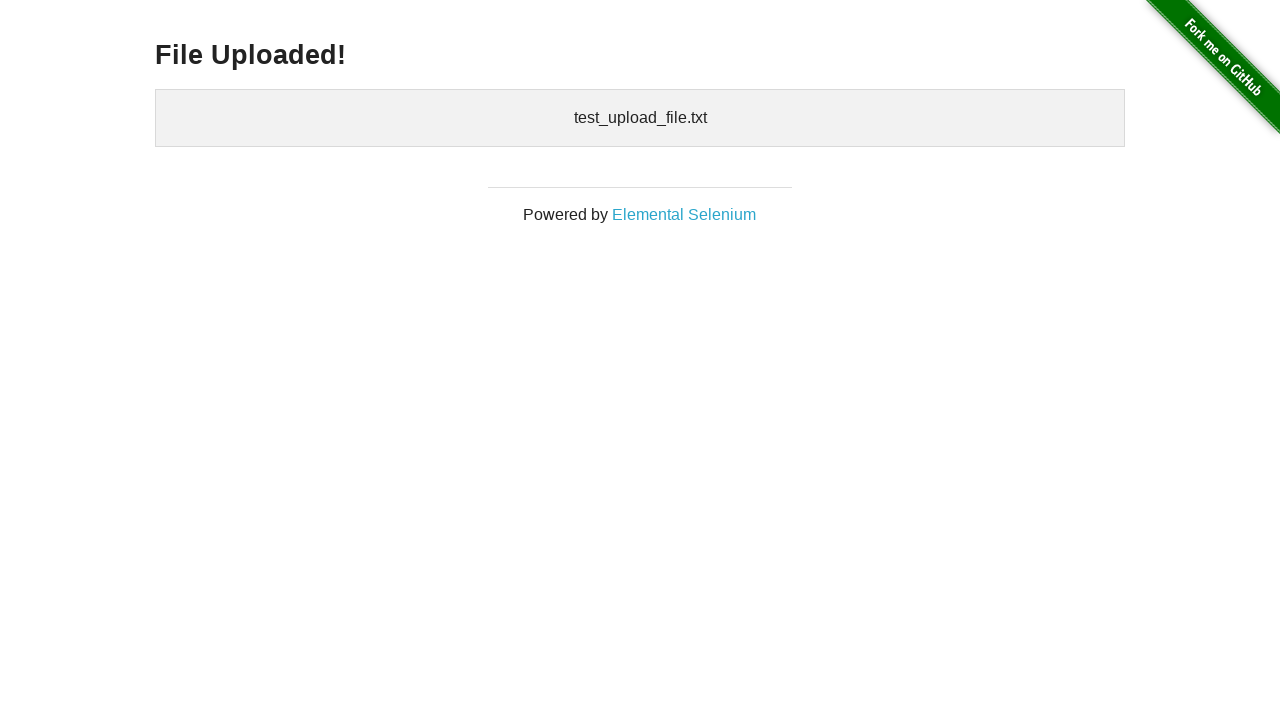

Cleaned up test file from /tmp/test_upload_file.txt
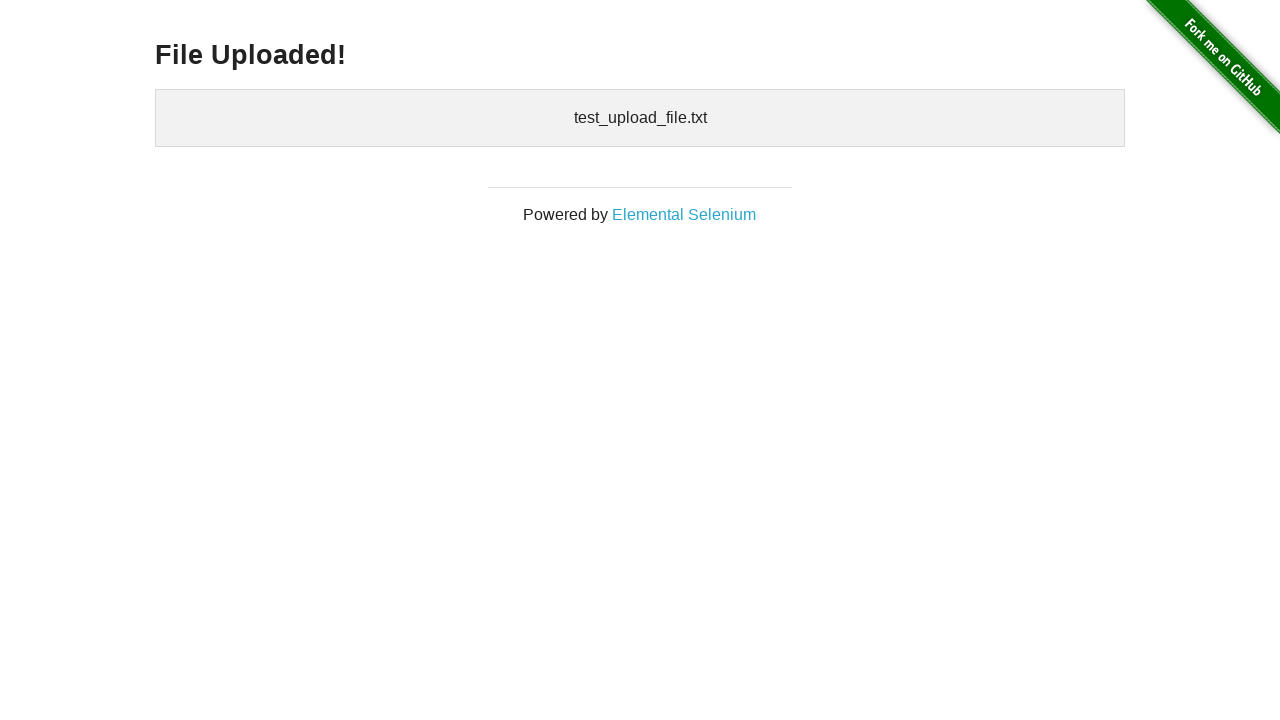

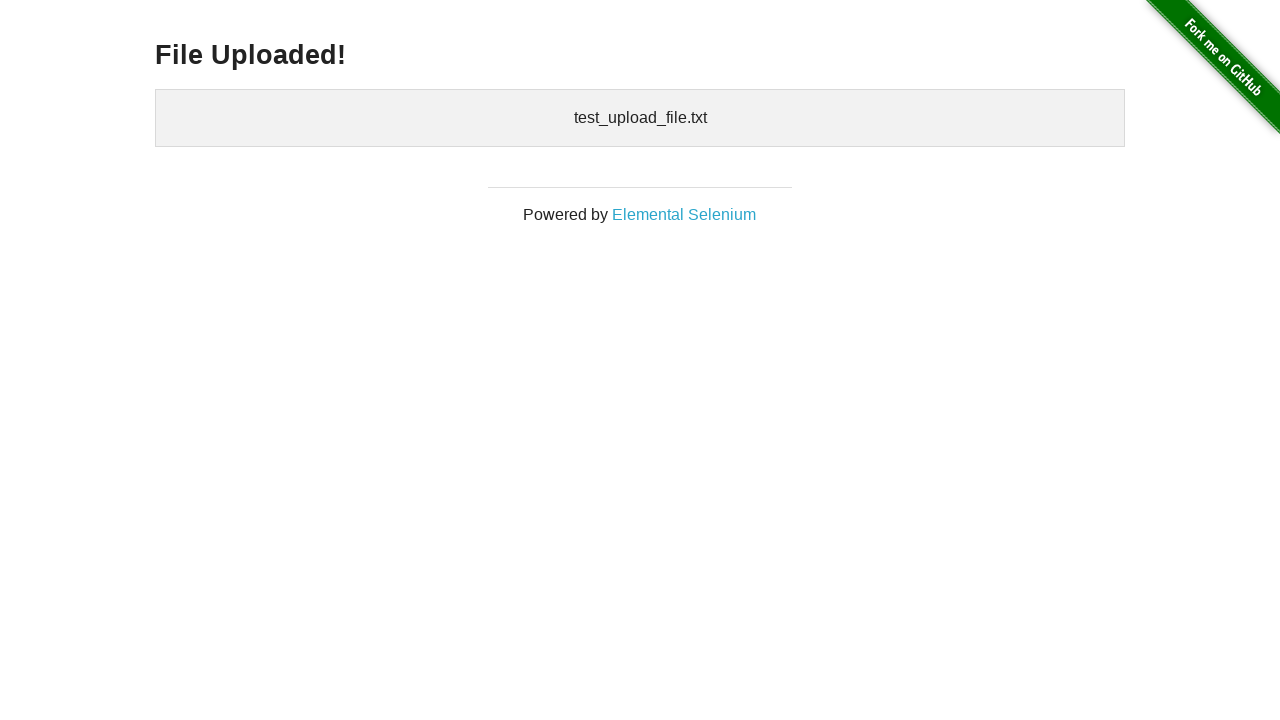